Tests passenger selection dropdown functionality by clicking to open the dropdown and incrementing the adult passenger count multiple times

Starting URL: https://rahulshettyacademy.com/dropdownsPractise/

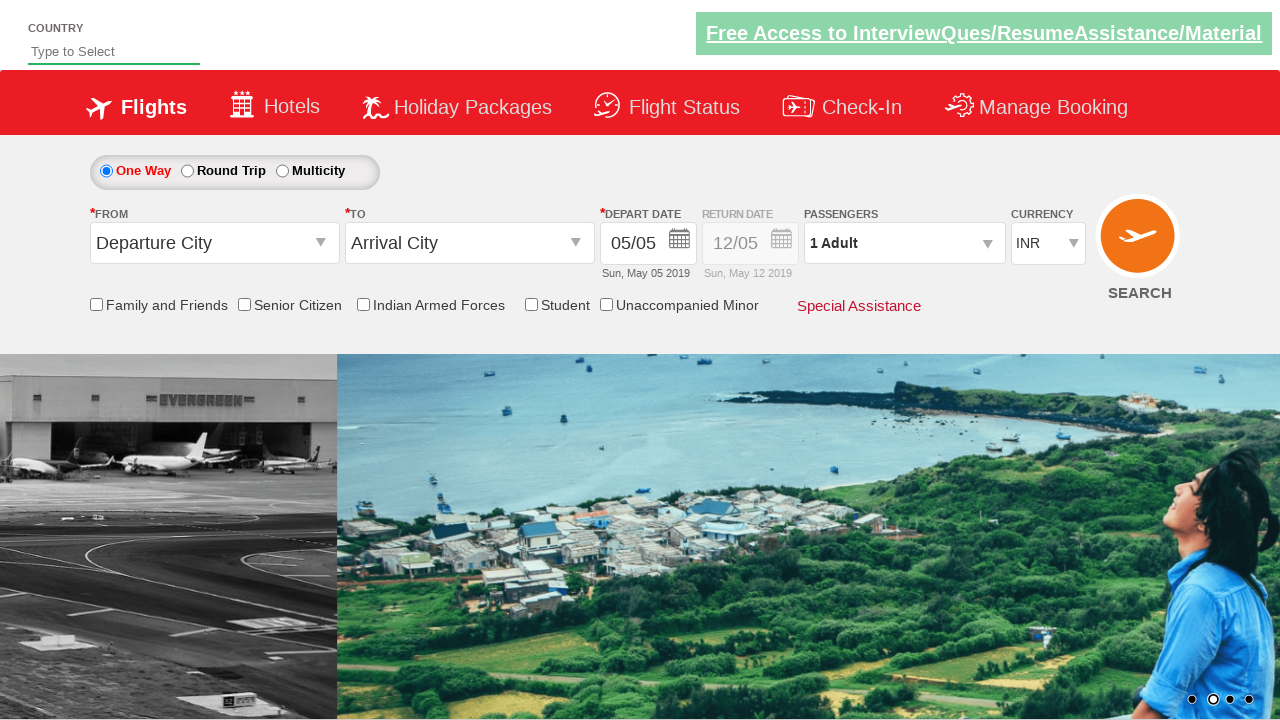

Clicked on passenger info dropdown to open it at (904, 243) on #divpaxinfo
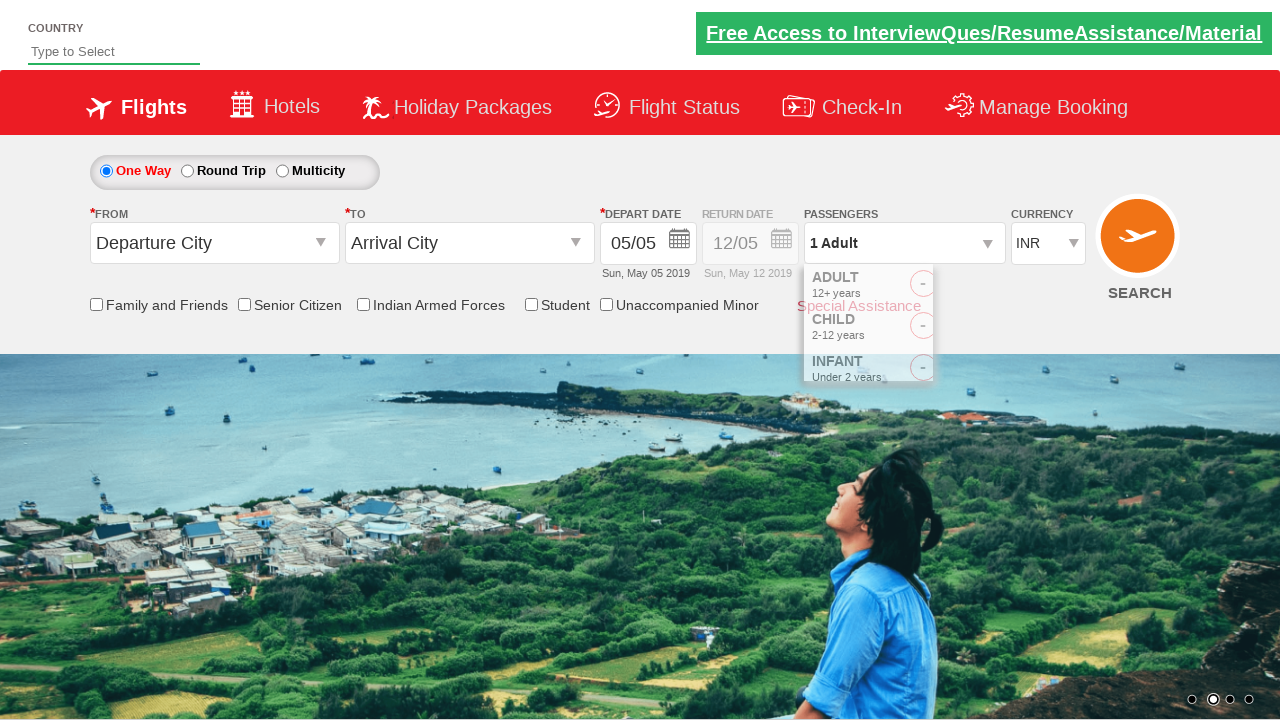

Waited 1000ms for dropdown to be visible
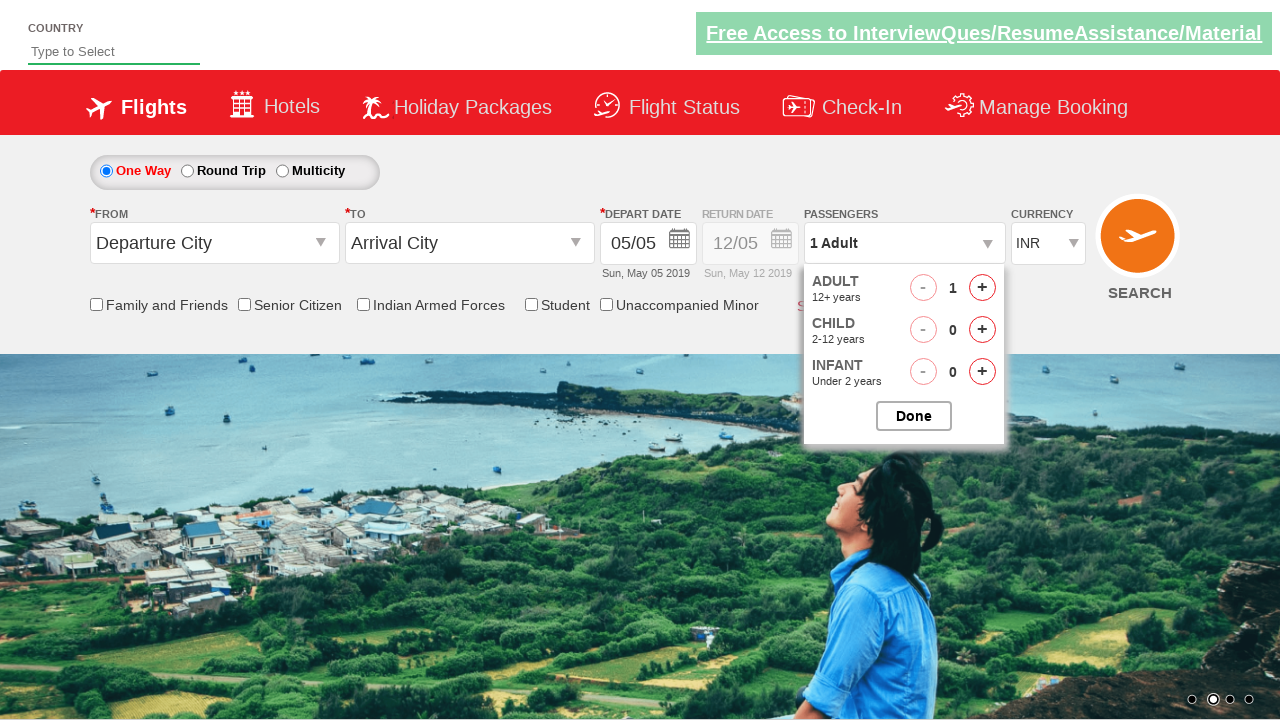

Clicked increment adult button once at (982, 288) on #hrefIncAdt
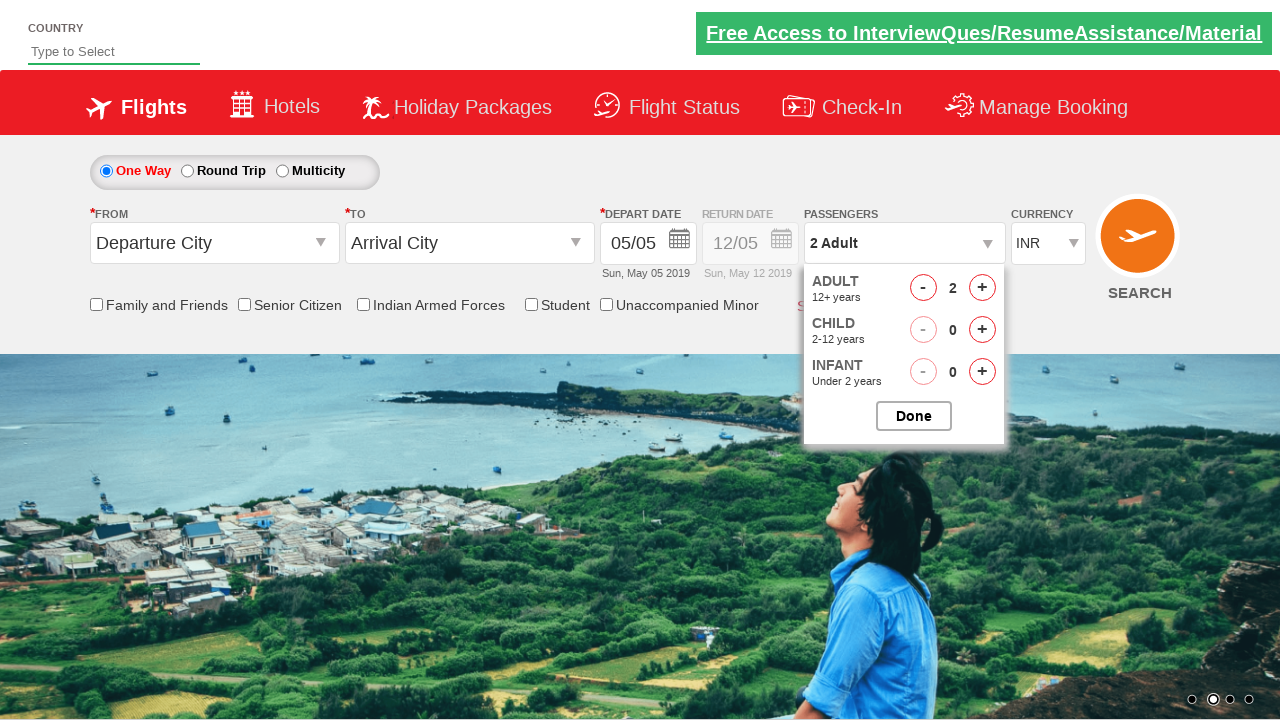

Clicked increment adult button (iteration 1 of 5) at (982, 288) on #hrefIncAdt
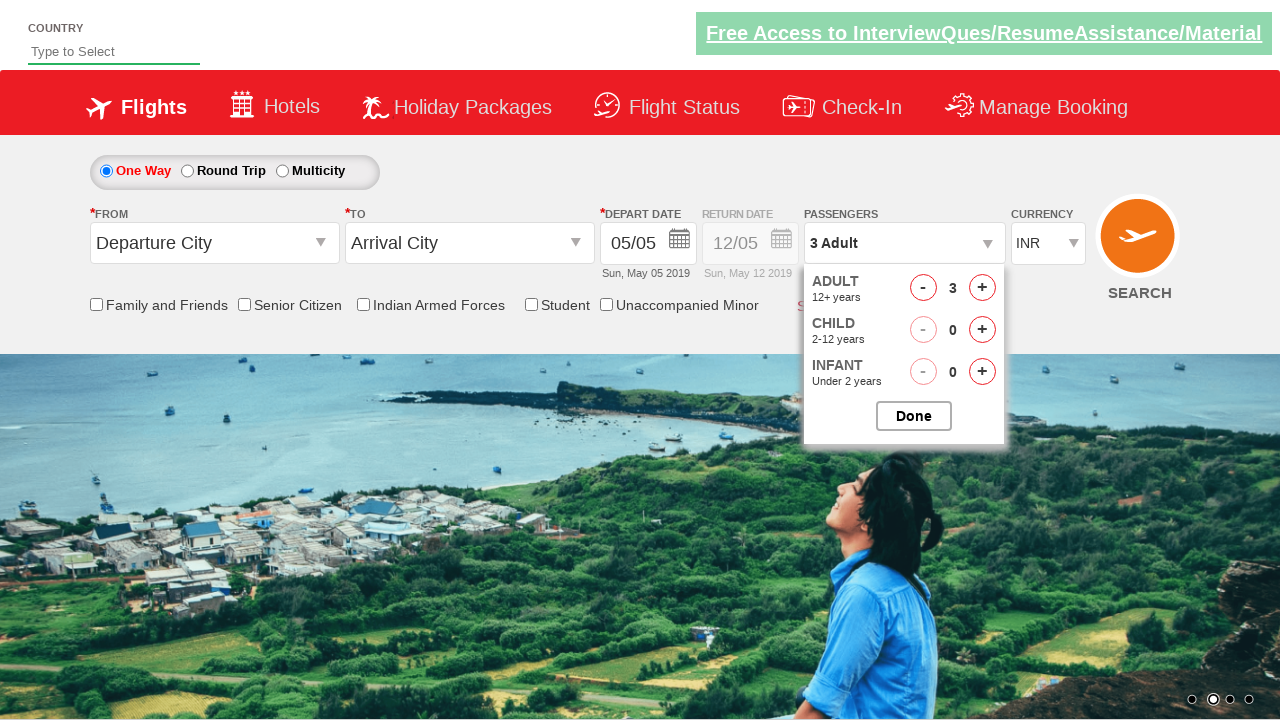

Clicked increment adult button (iteration 2 of 5) at (982, 288) on #hrefIncAdt
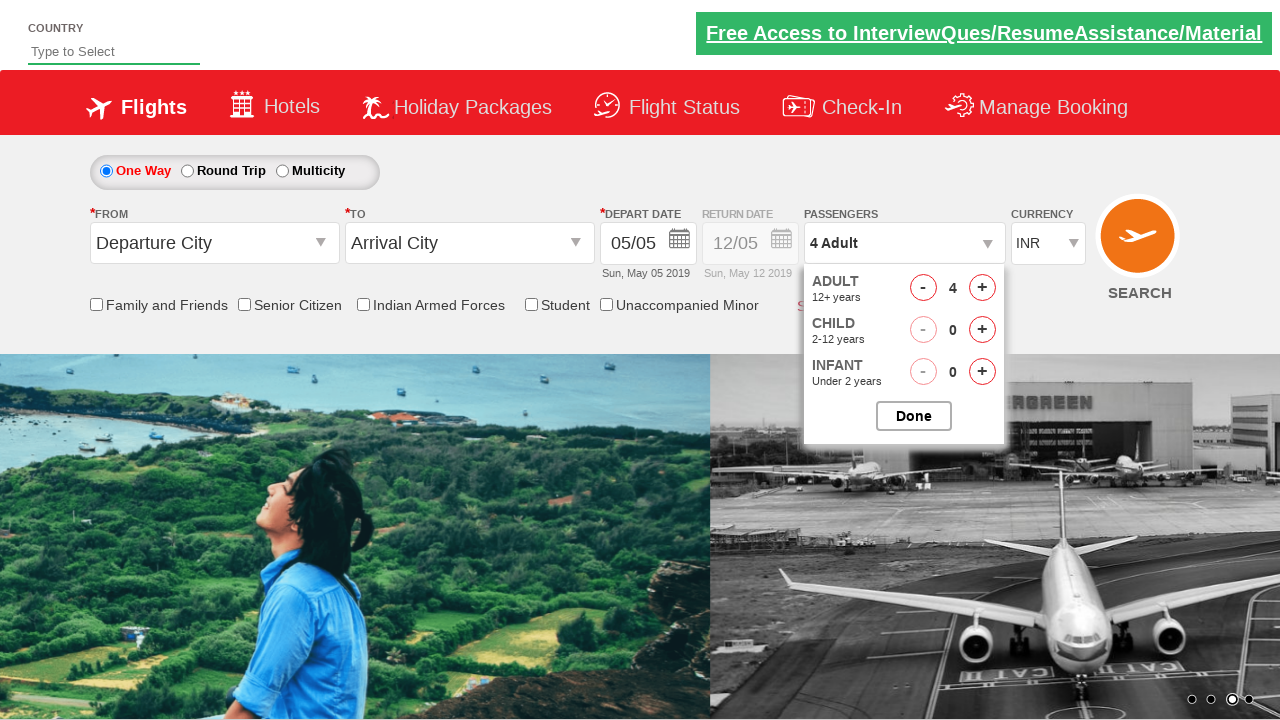

Clicked increment adult button (iteration 3 of 5) at (982, 288) on #hrefIncAdt
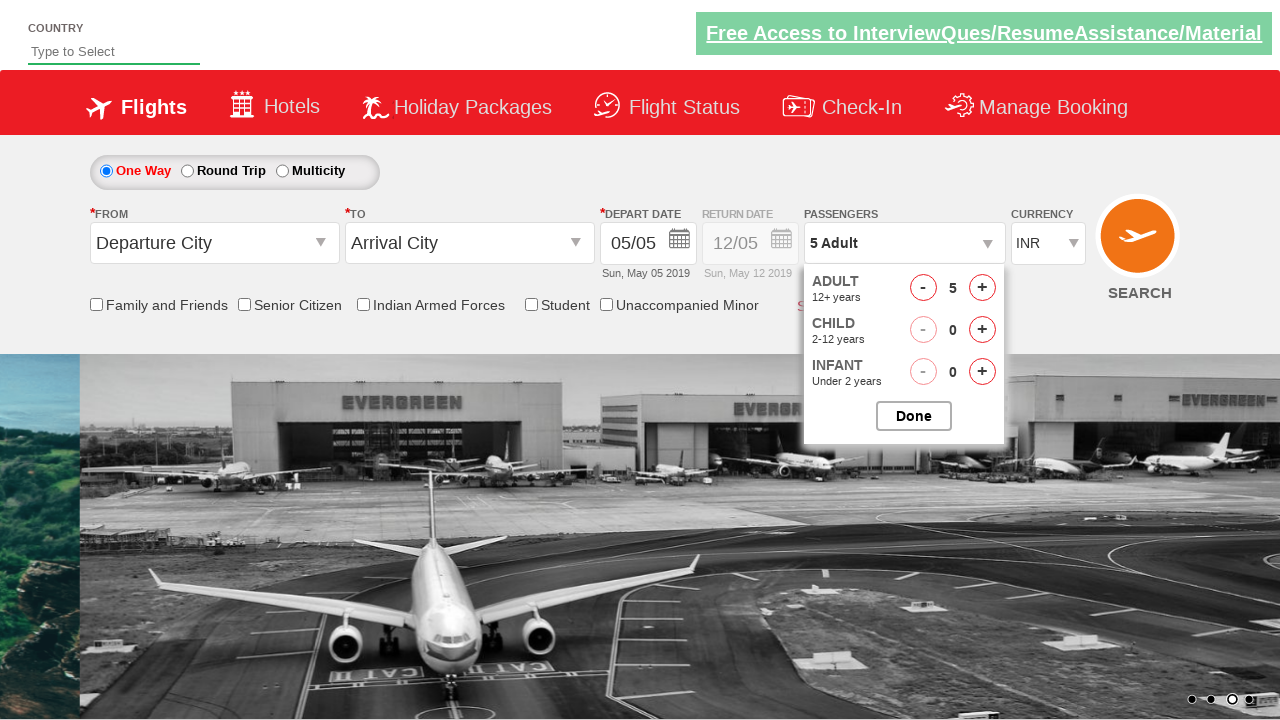

Clicked increment adult button (iteration 4 of 5) at (982, 288) on #hrefIncAdt
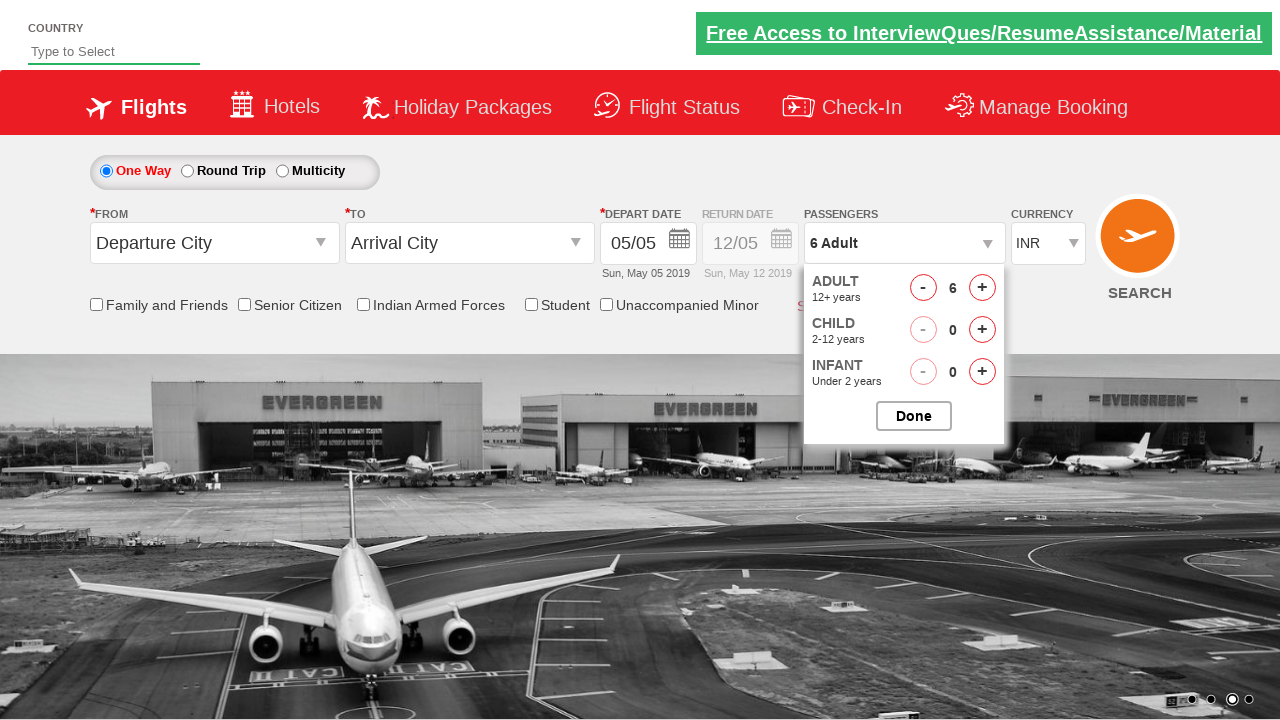

Clicked increment adult button (iteration 5 of 5) at (982, 288) on #hrefIncAdt
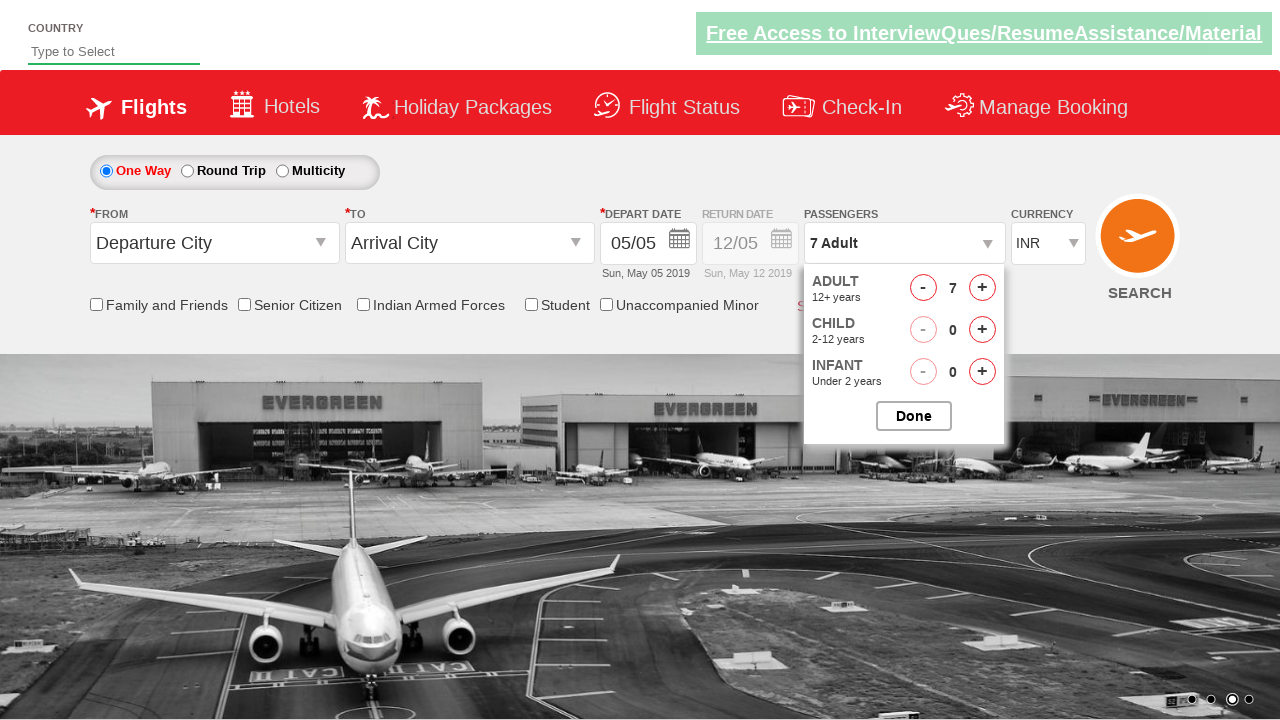

Waited for passenger info element to be present
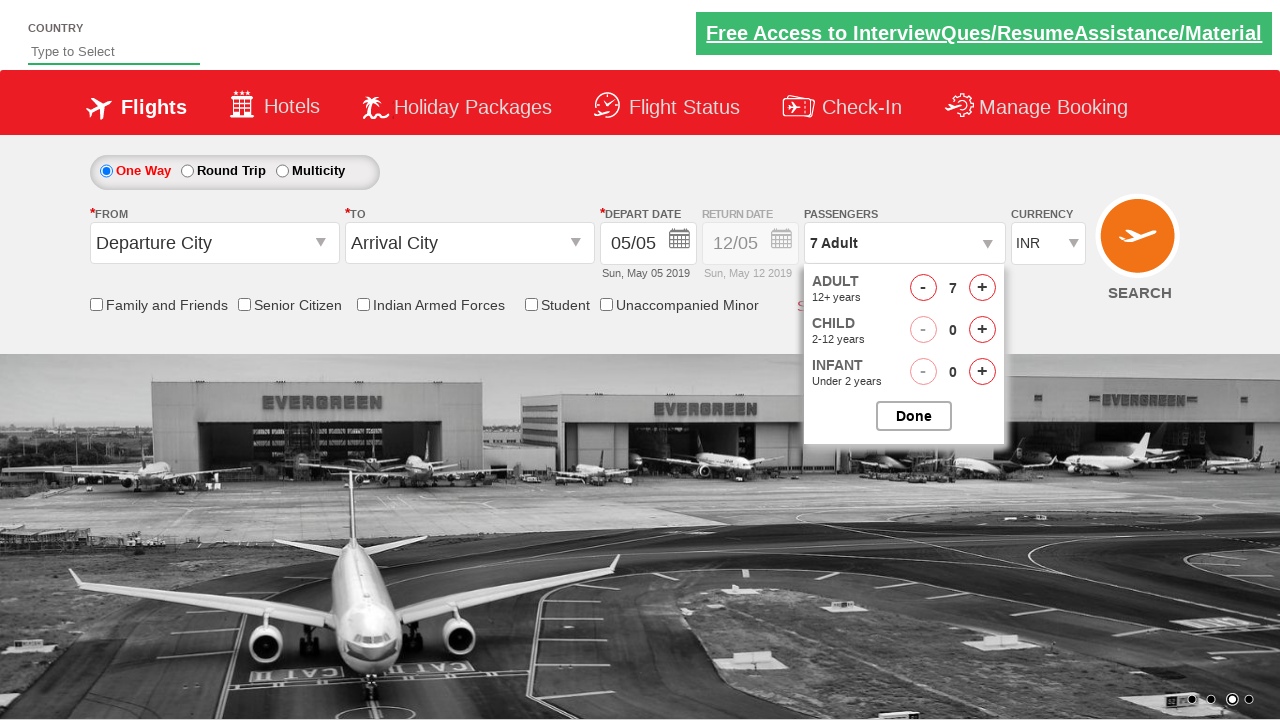

Retrieved passenger info text: 7 Adult
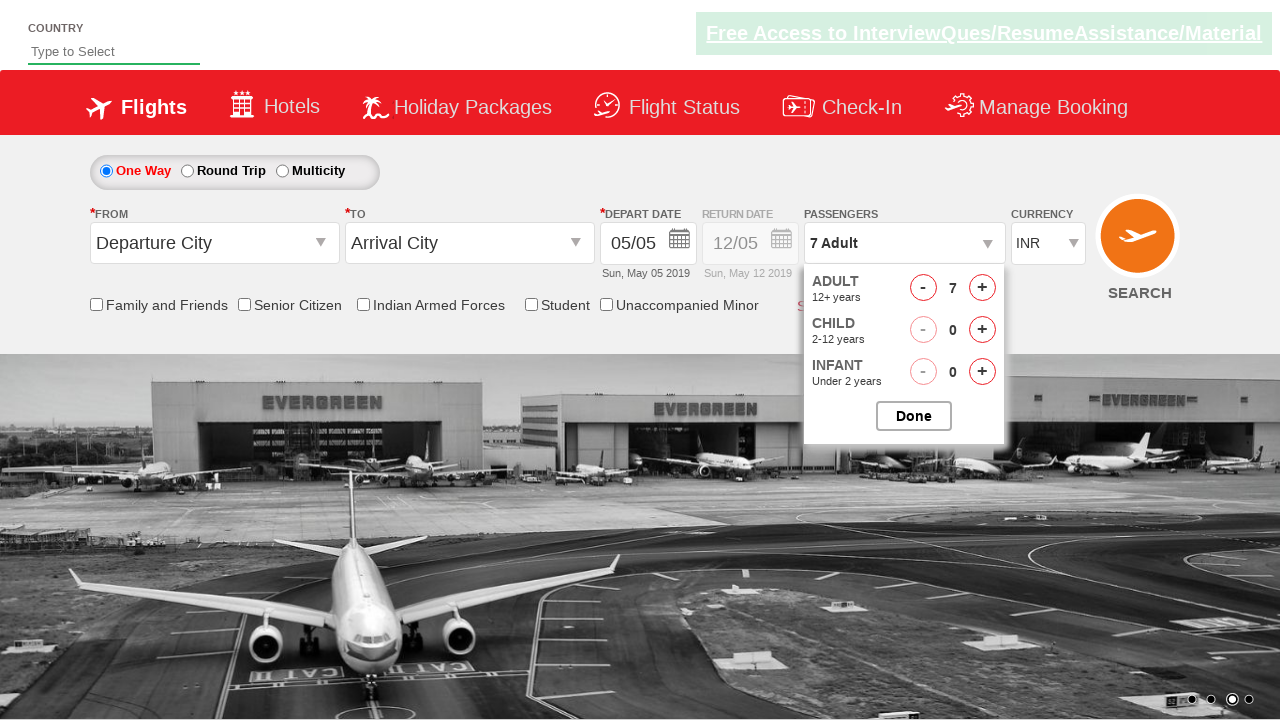

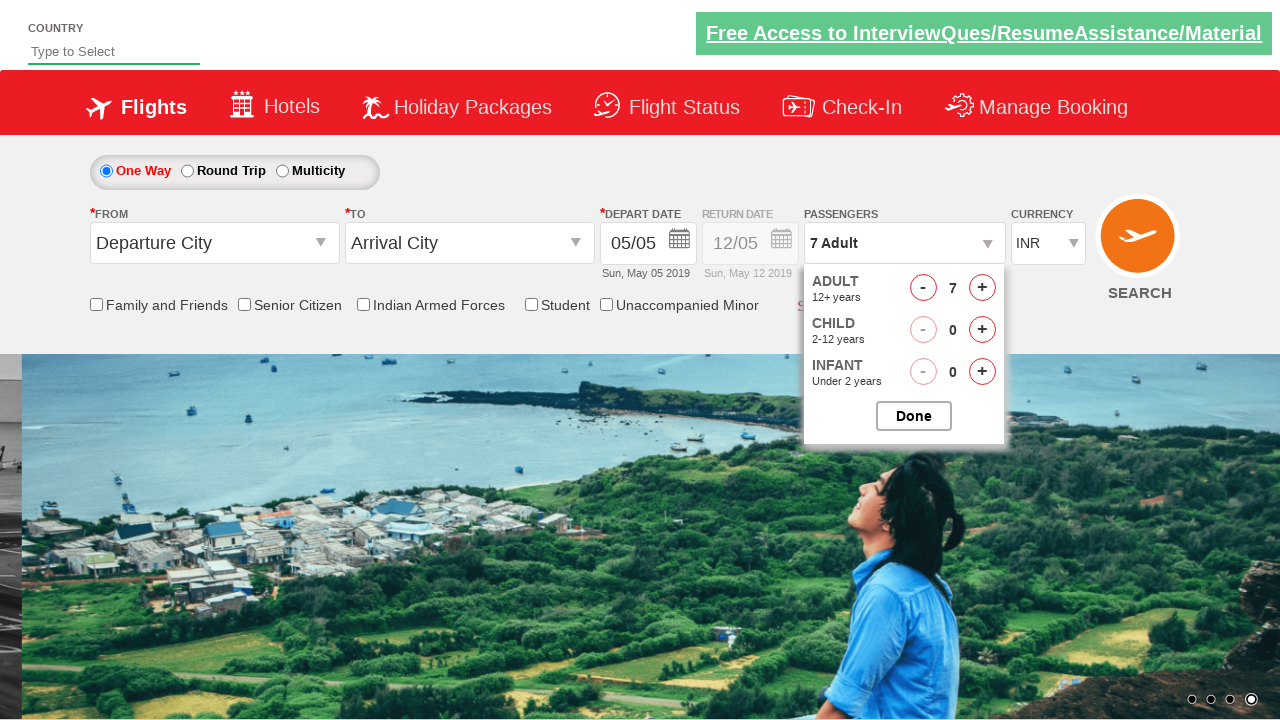